Verifies that the homepage logo is present on the U.S. House of Representatives website

Starting URL: https://www.house.gov

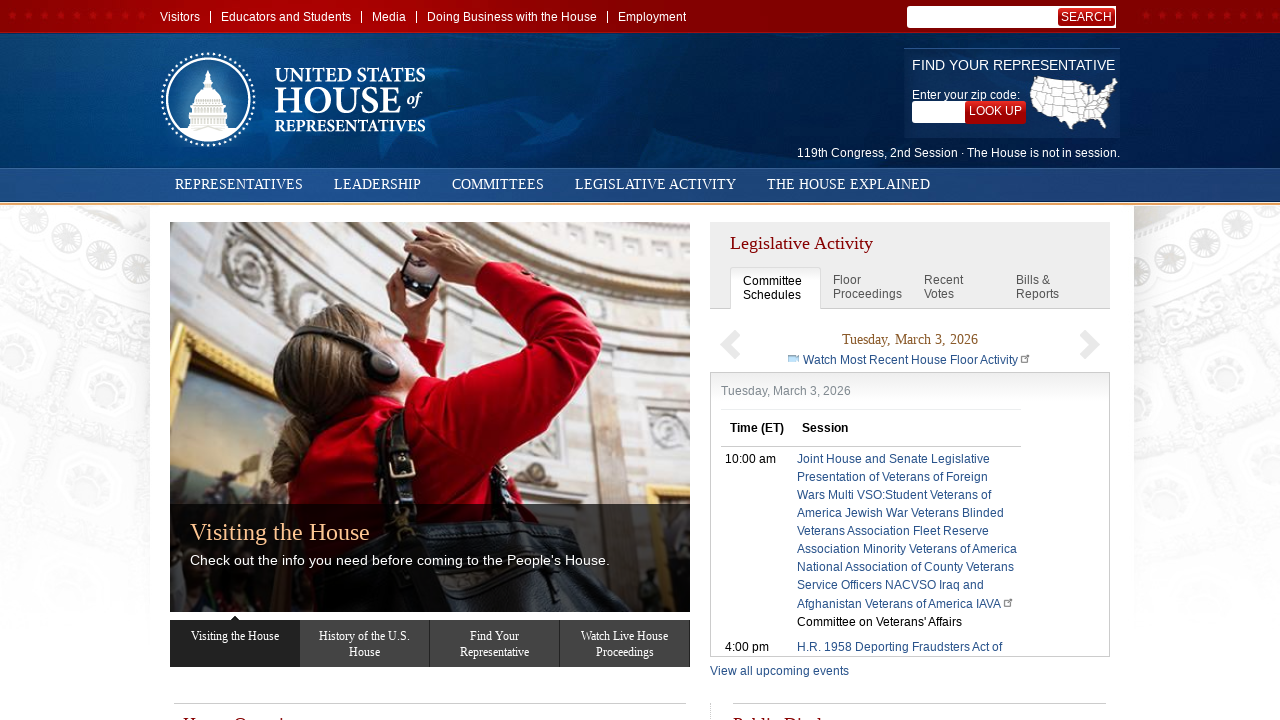

Waited for homepage logo element to be present in DOM
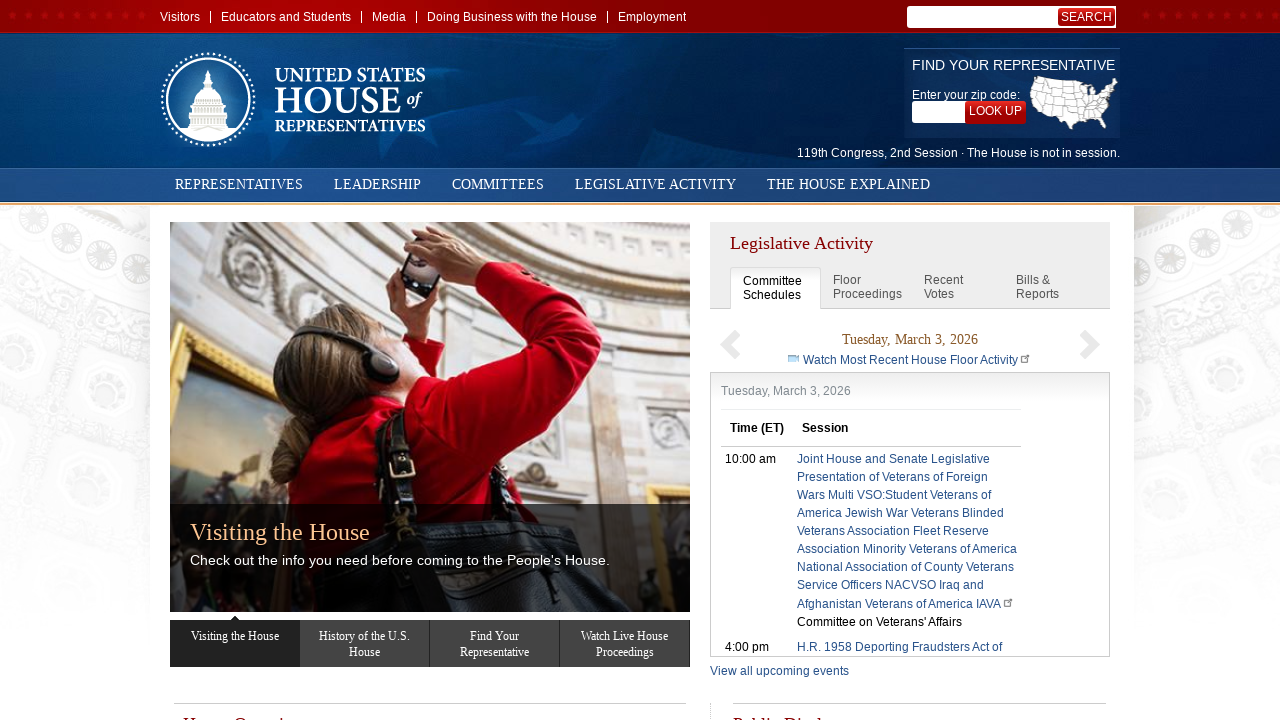

Located the homepage logo element
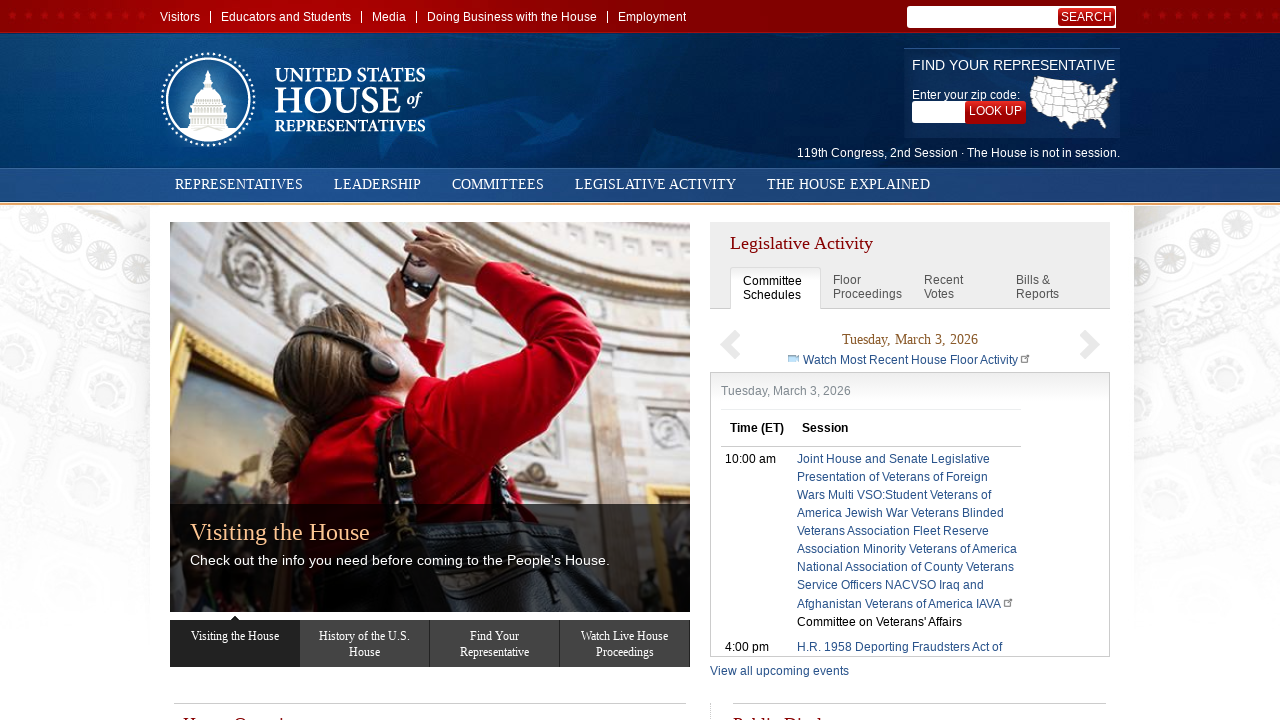

Verified that the homepage logo is visible on the U.S. House of Representatives website
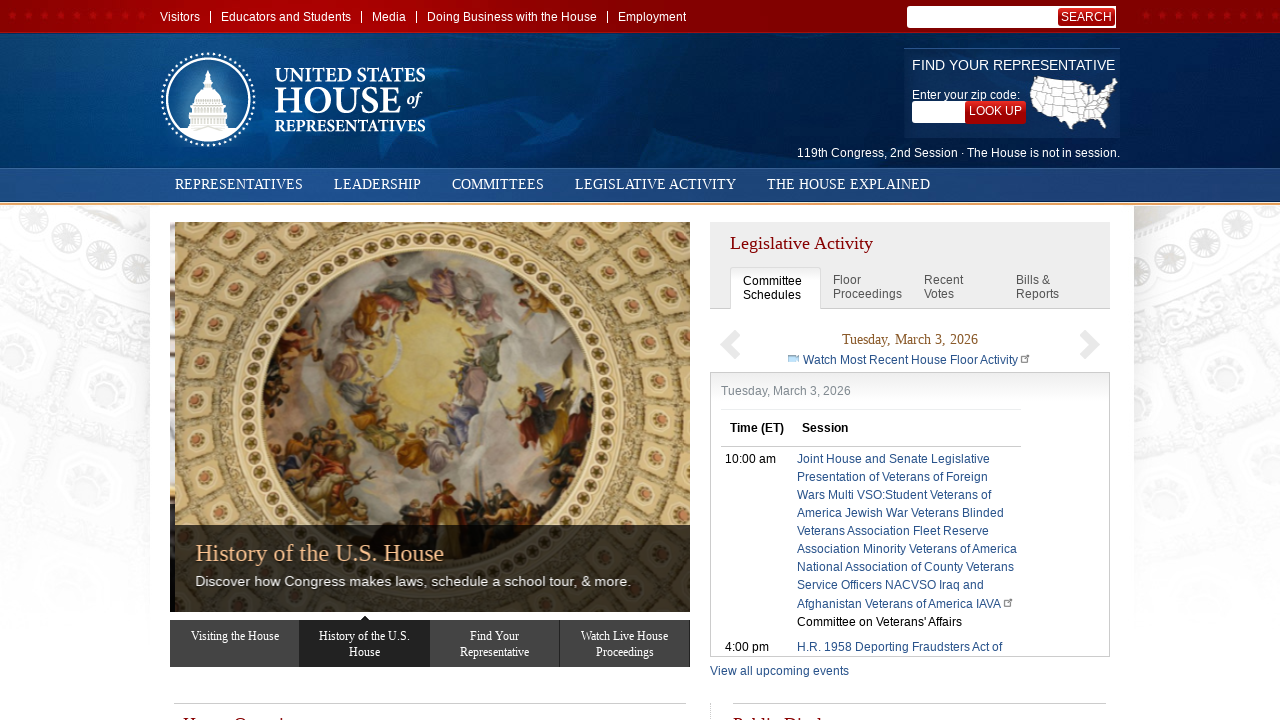

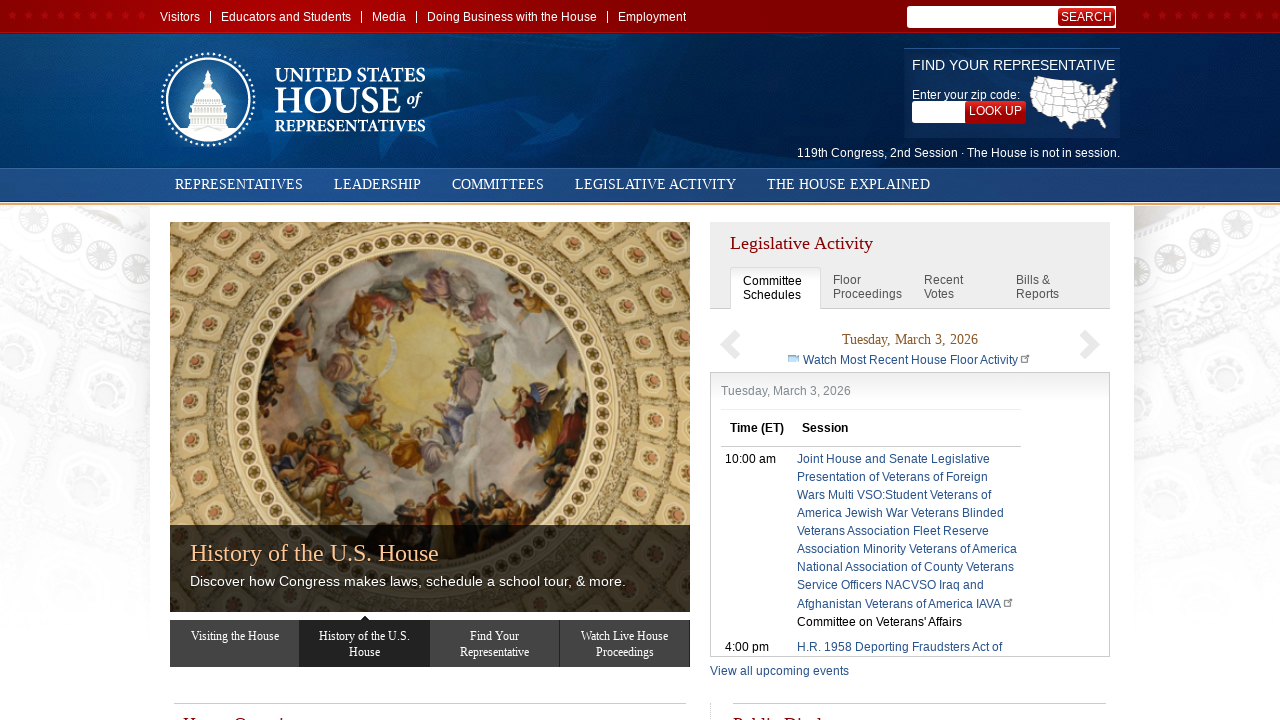